Tests finding an element by its name attribute and retrieves various attribute values from a button element.

Starting URL: https://kristinek.github.io/site/examples/locators

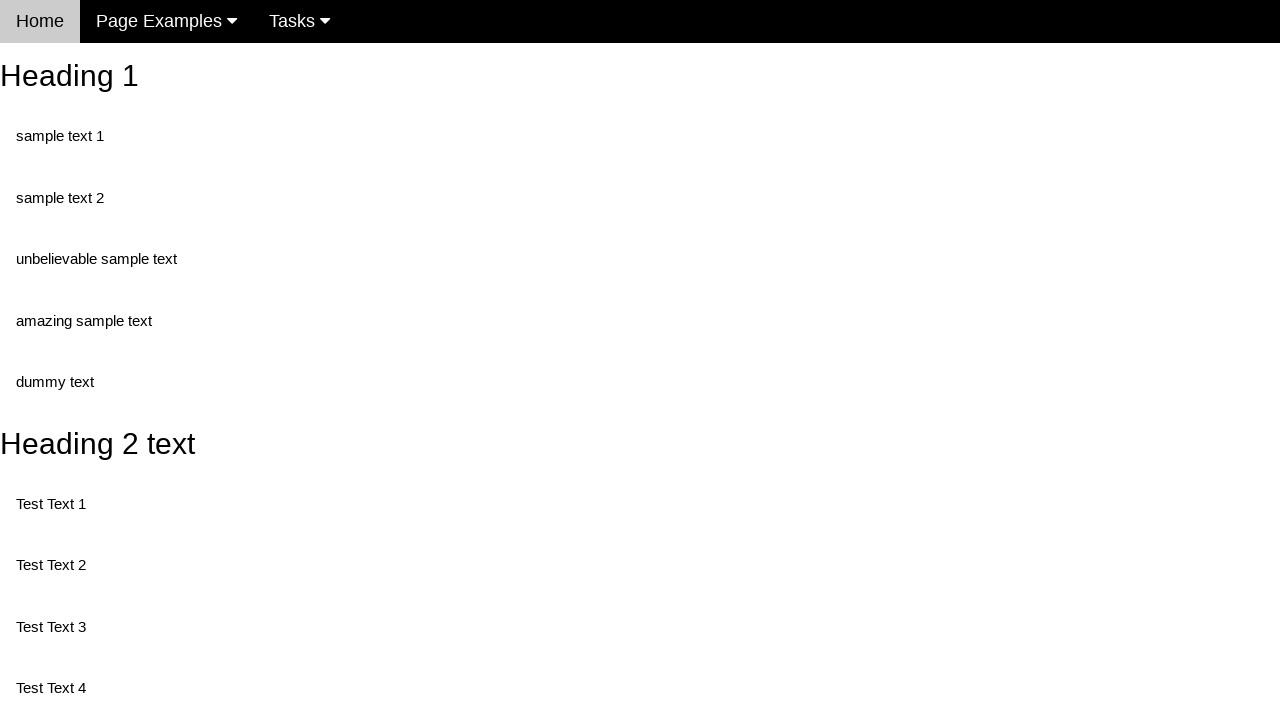

Navigated to locators example page
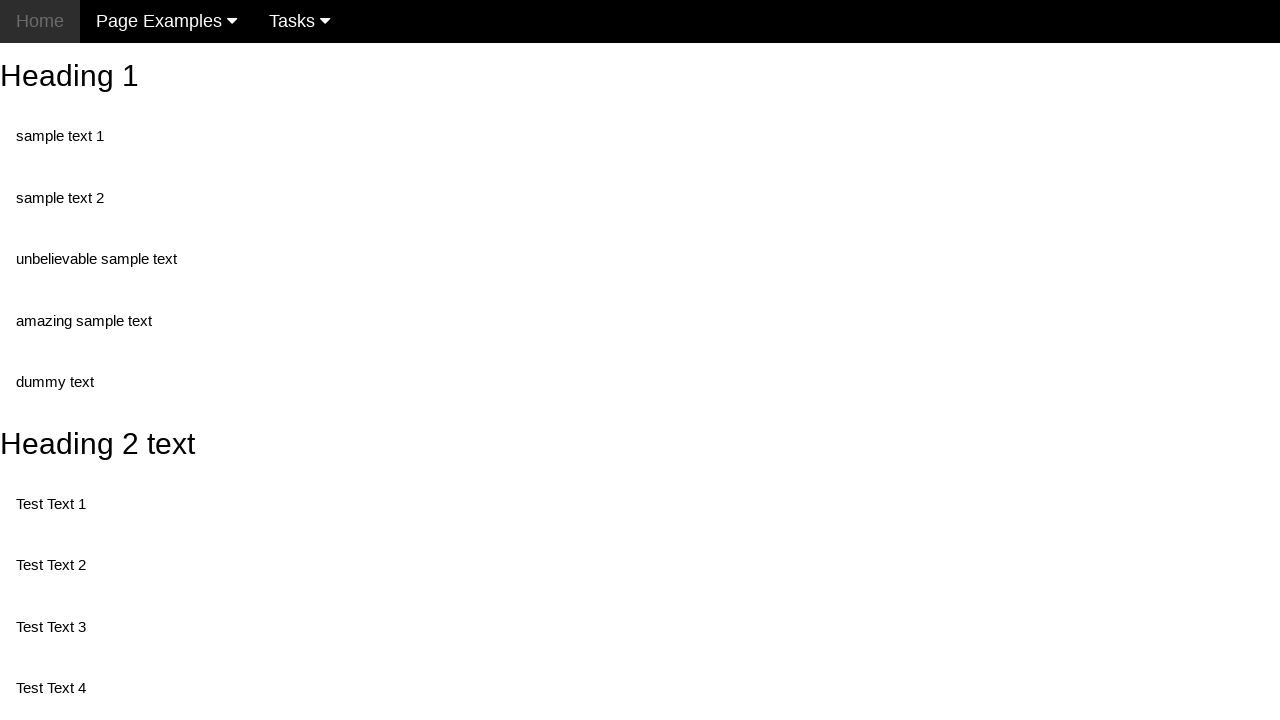

Located button element by name attribute 'randomButton1'
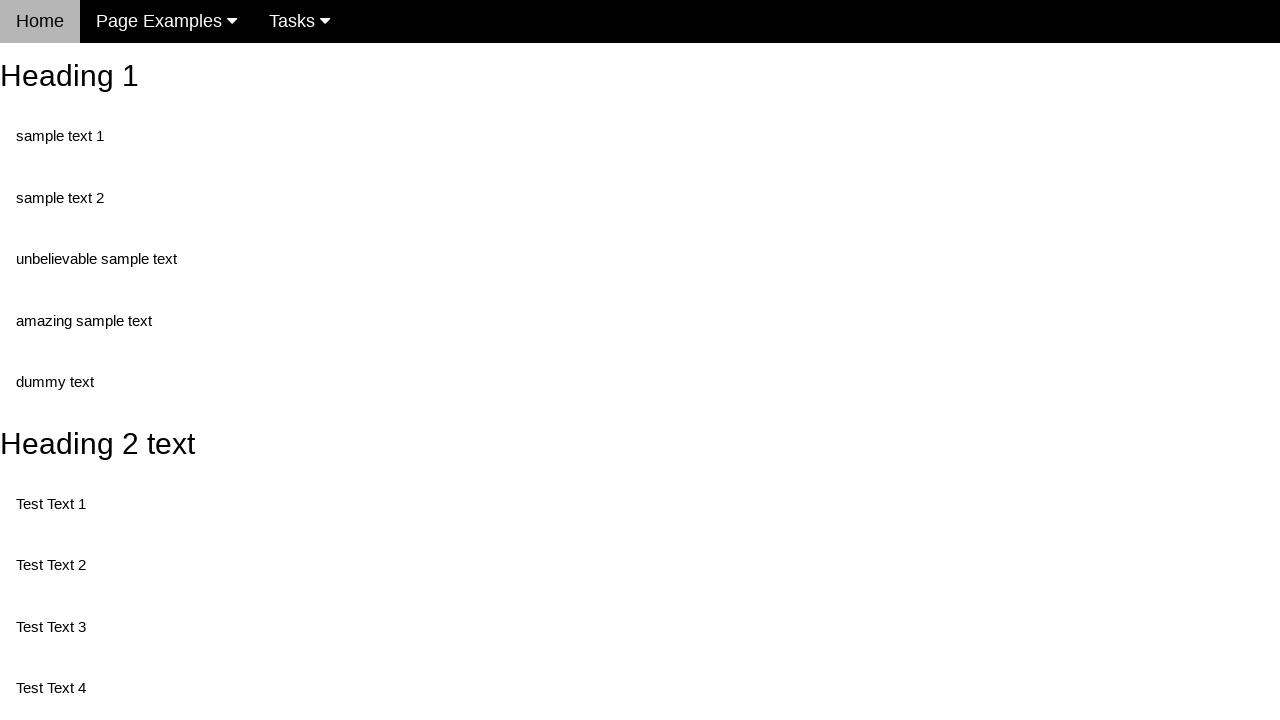

Waited for button element to be ready
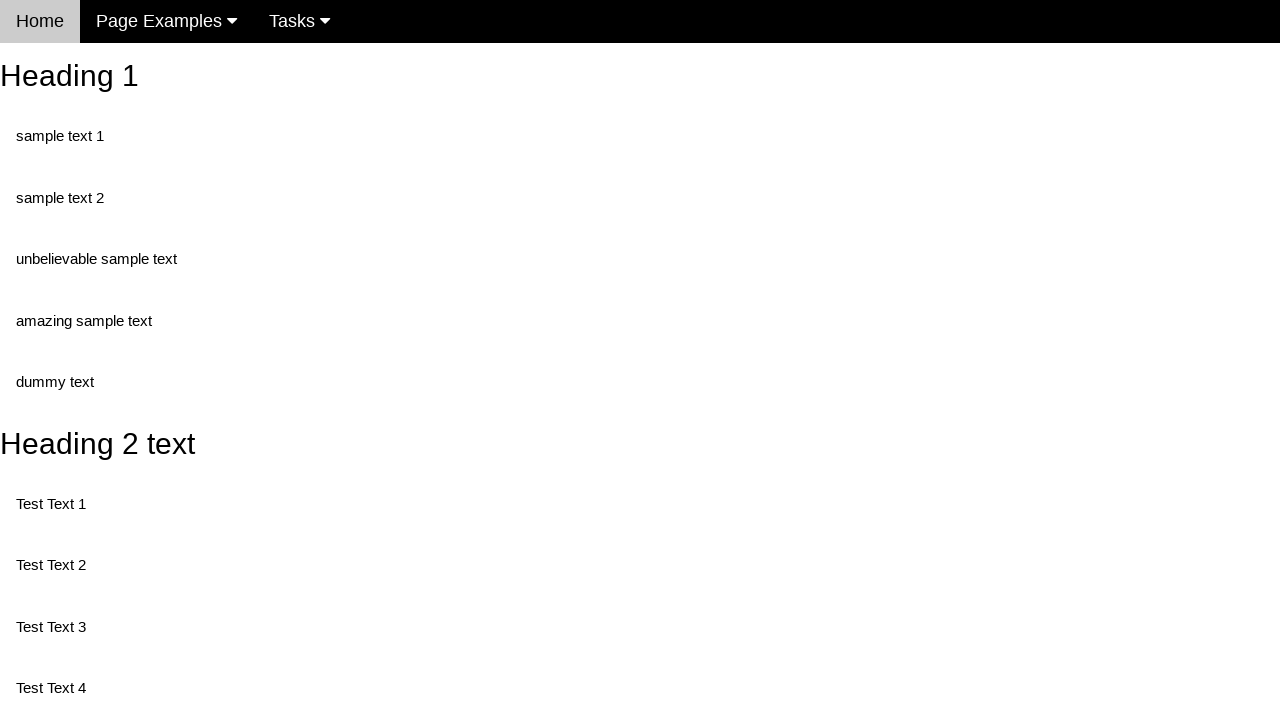

Retrieved 'value' attribute from button
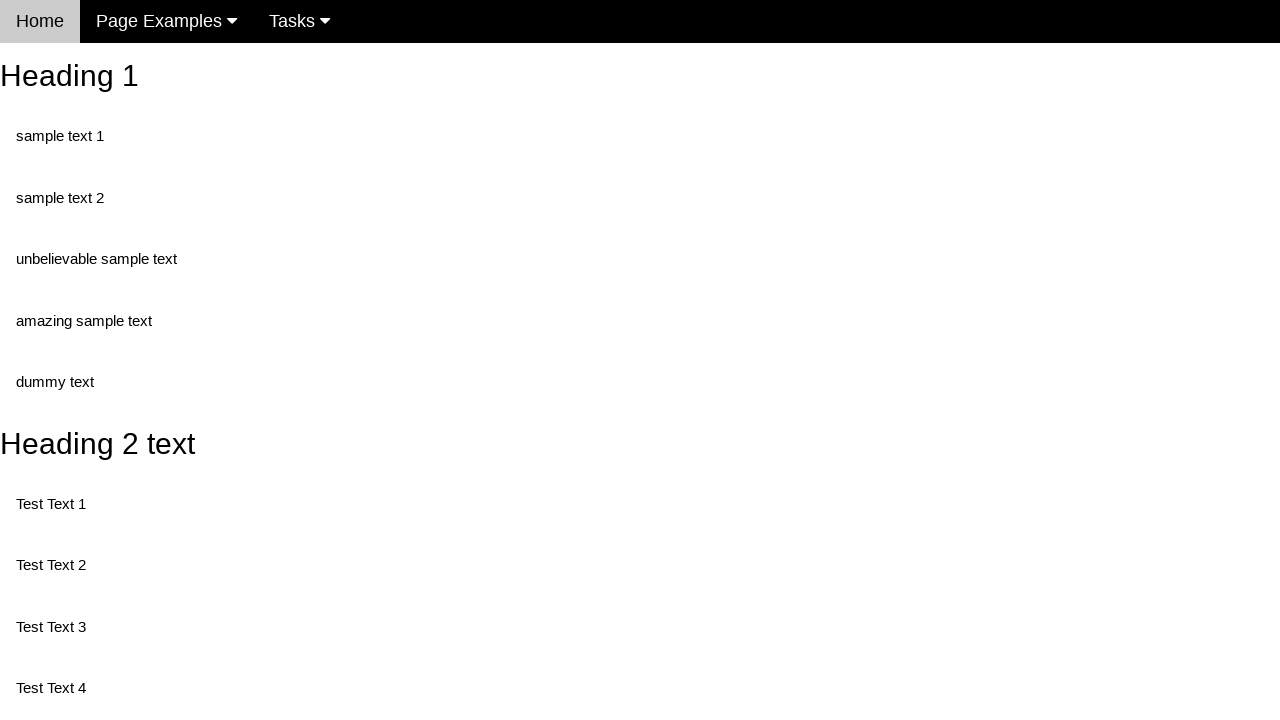

Retrieved 'type' attribute from button
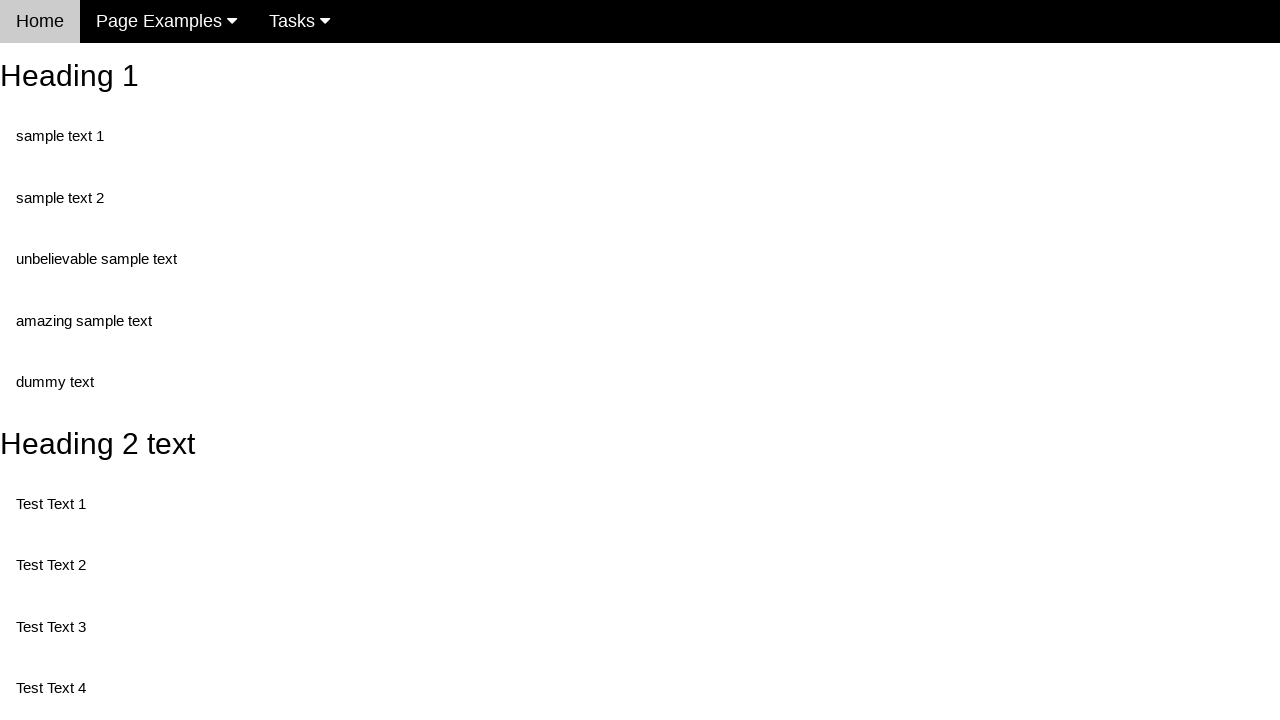

Retrieved 'name' attribute from button
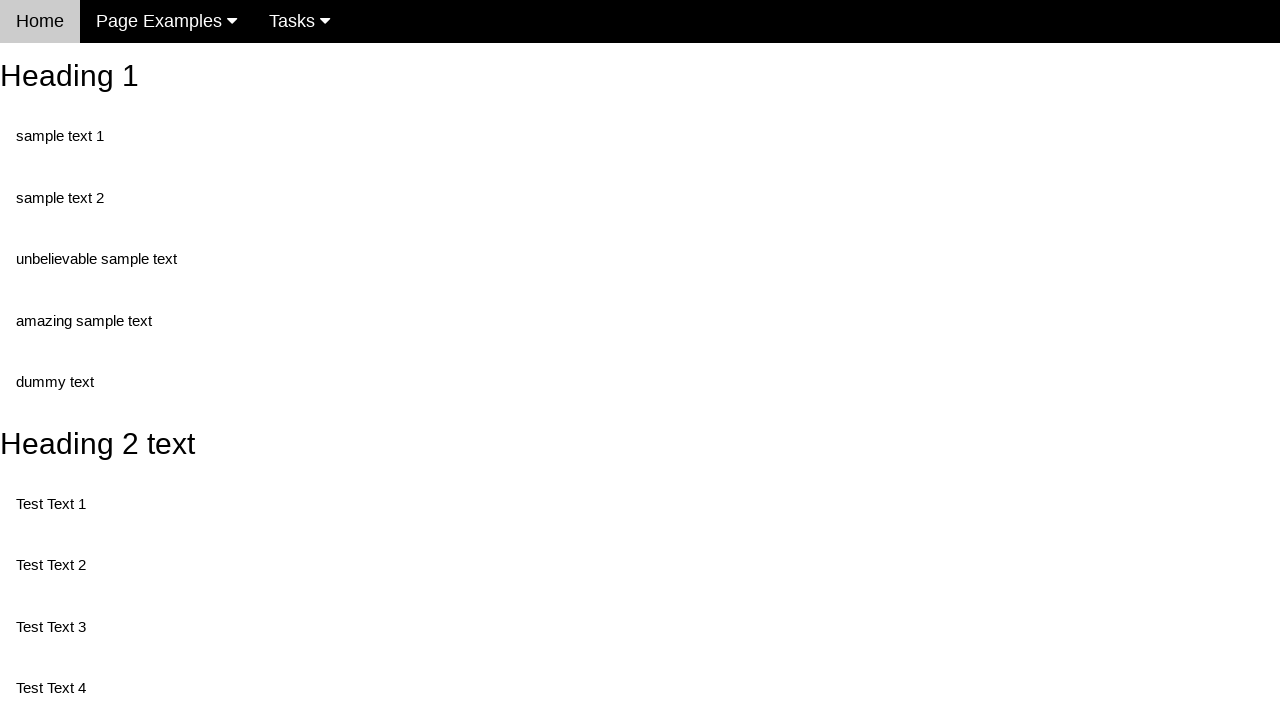

Retrieved 'id' attribute from button
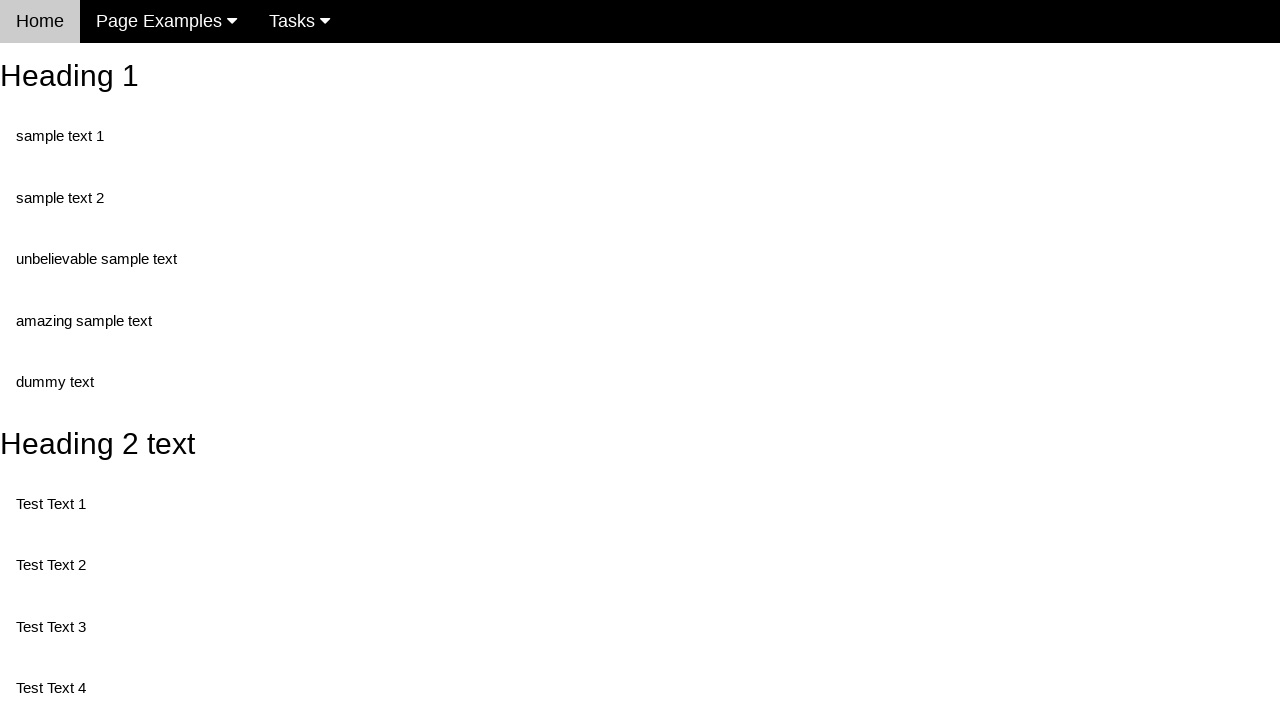

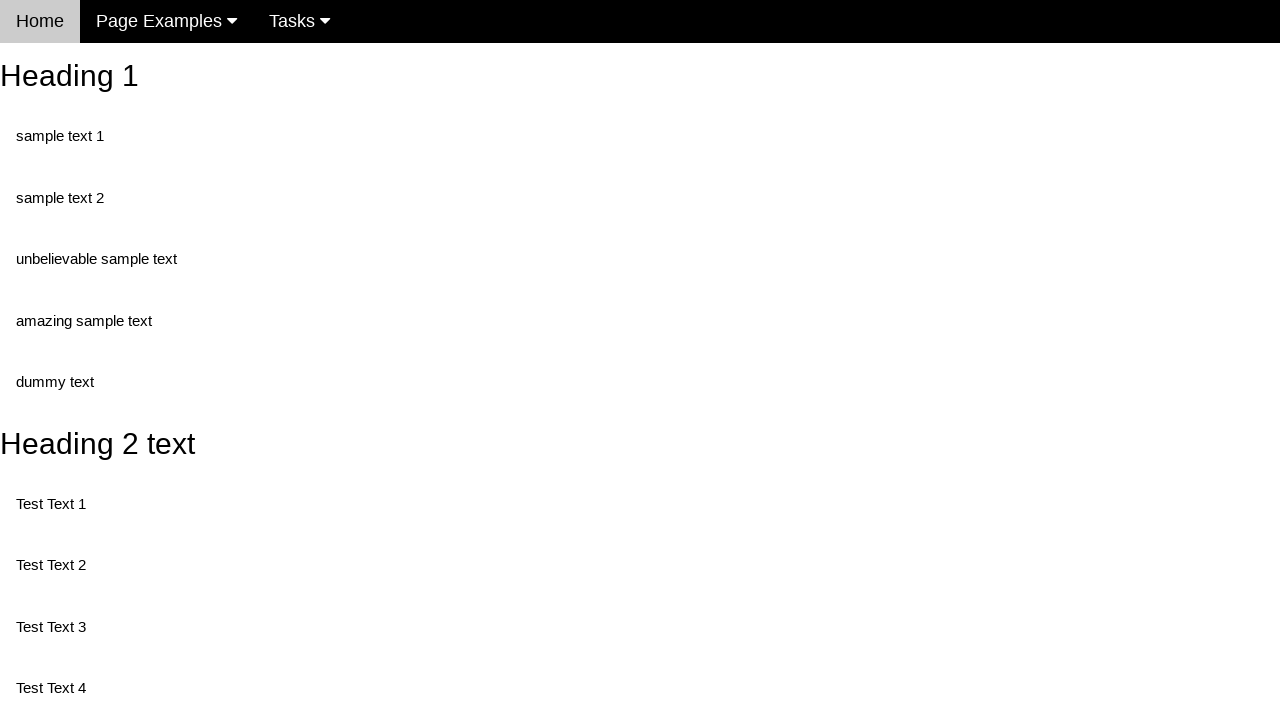